Tests the Guidesly website by visiting the home page, a guide bio/details page, and a search results page, scrolling through each page to ensure content loads properly.

Starting URL: https://guidesly.com

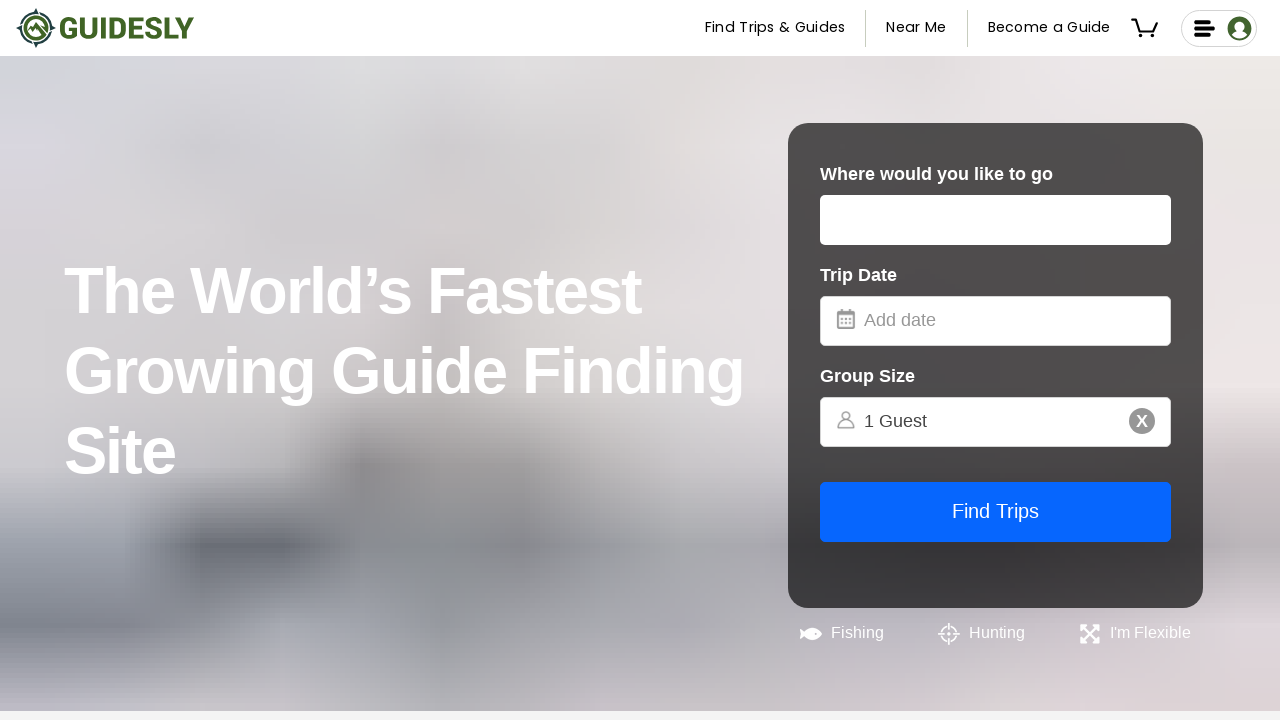

Scrolled to bottom of home page to load all content
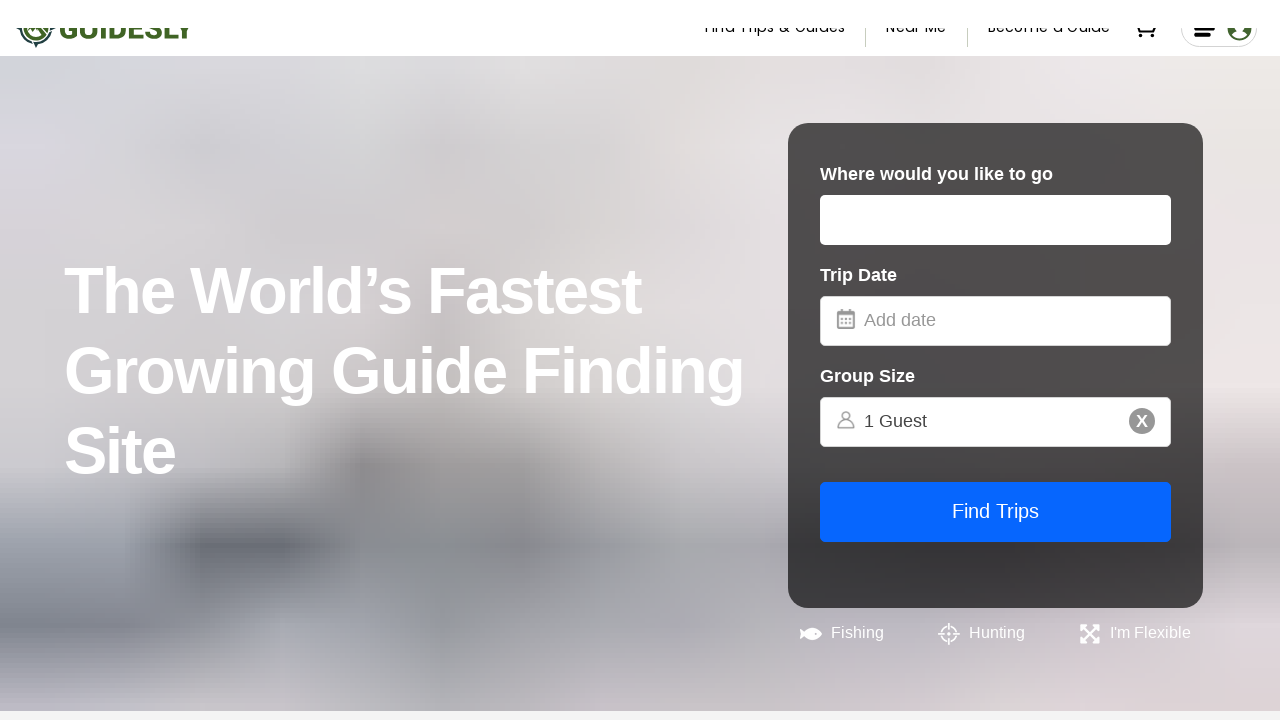

Waited 2 seconds for home page content to load
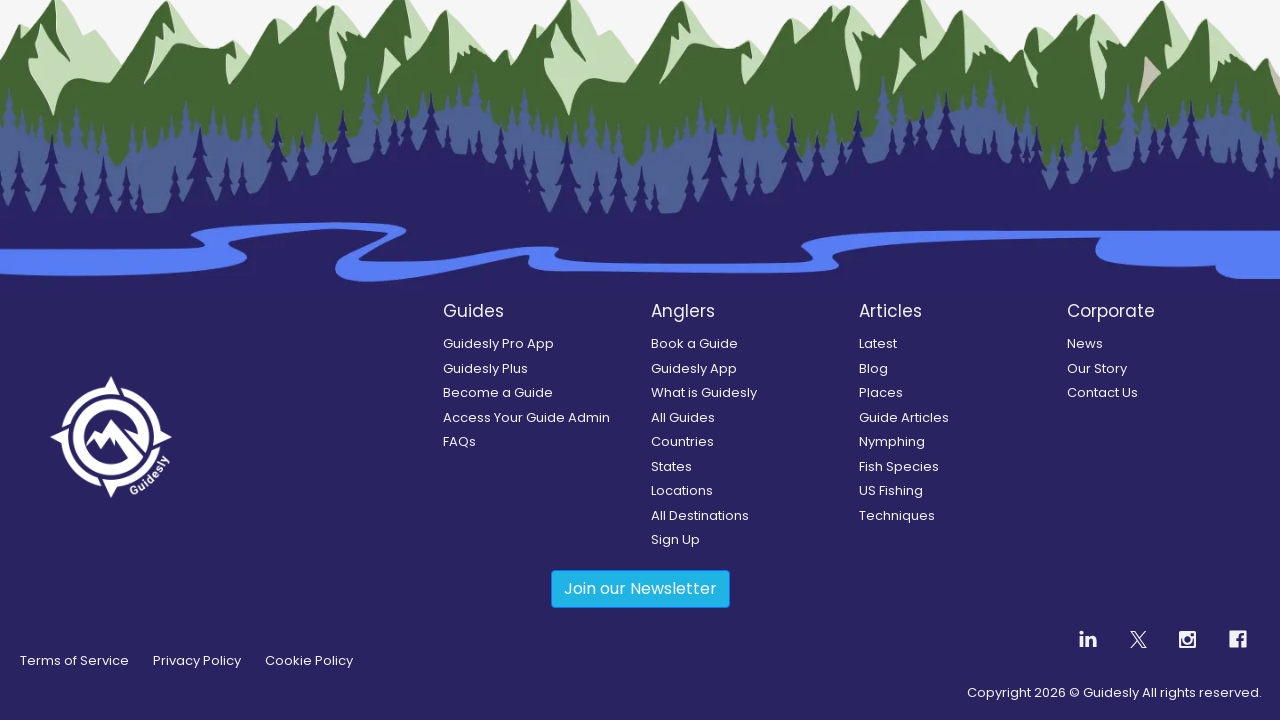

Scrolled back to top of home page
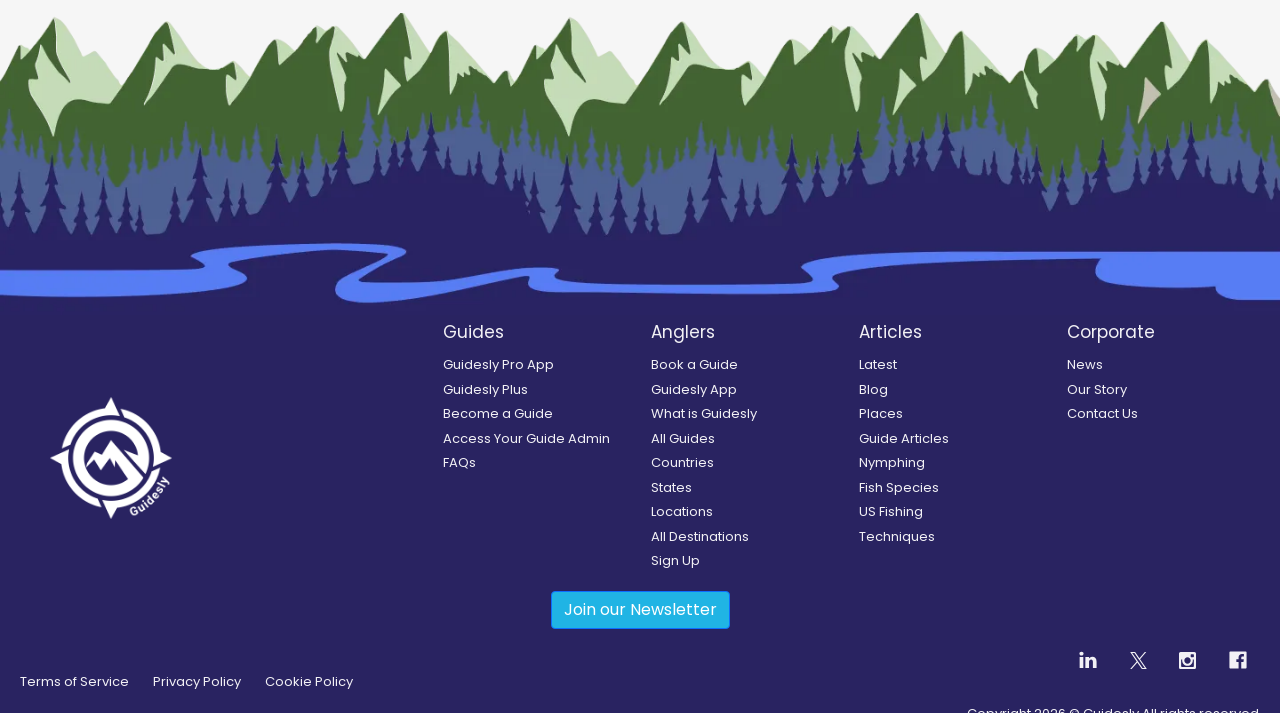

Waited 1 second for scroll to complete
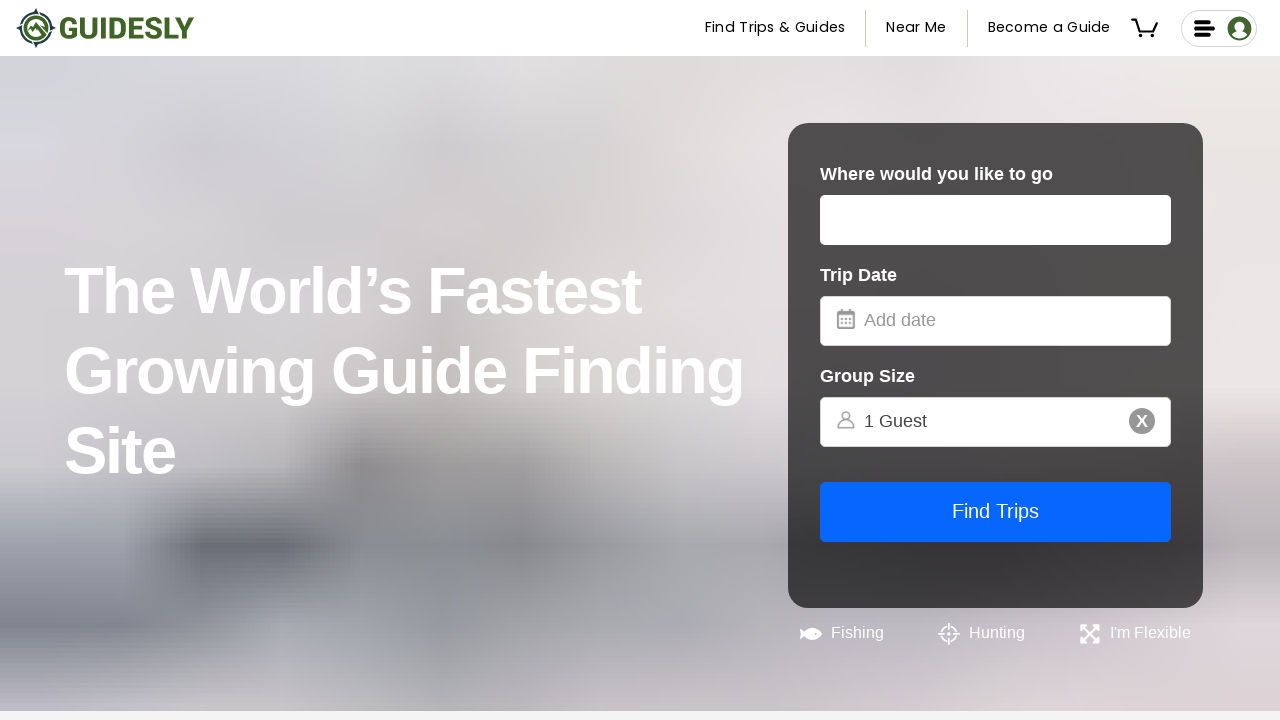

Navigated to Tuna-Wahoo-Charters guide details page
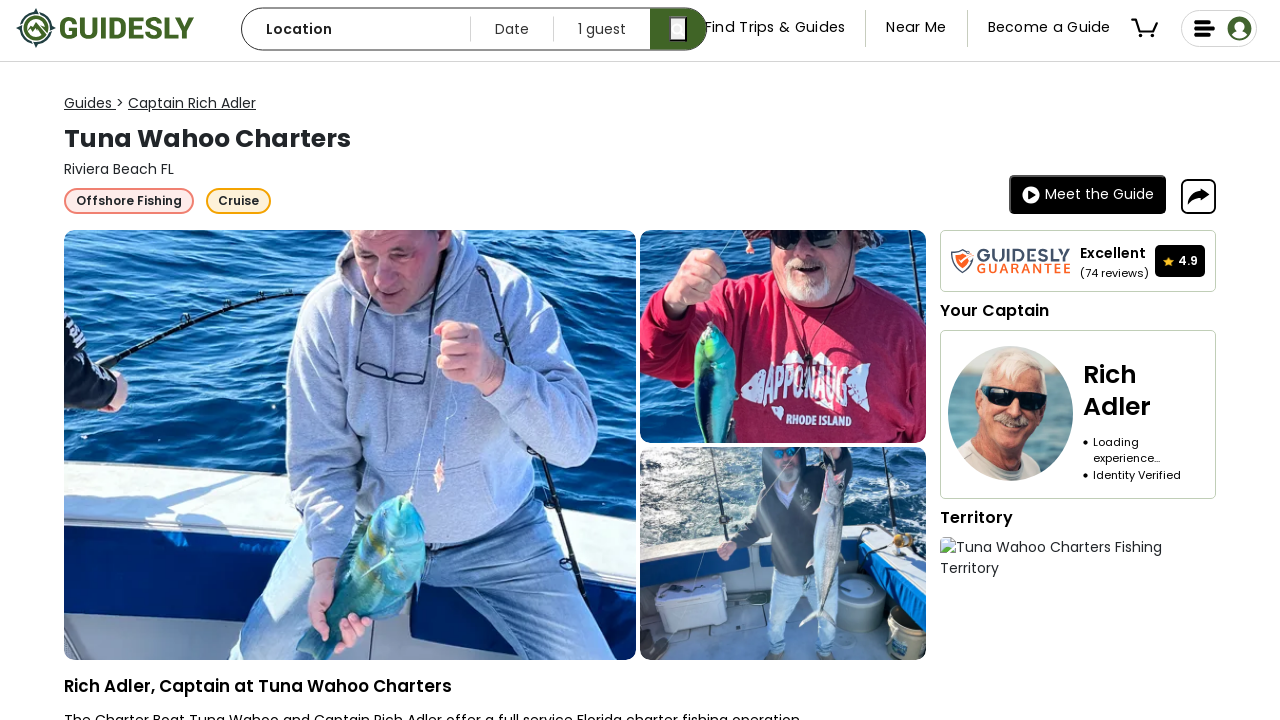

Scrolled to bottom of guide details page to load all content
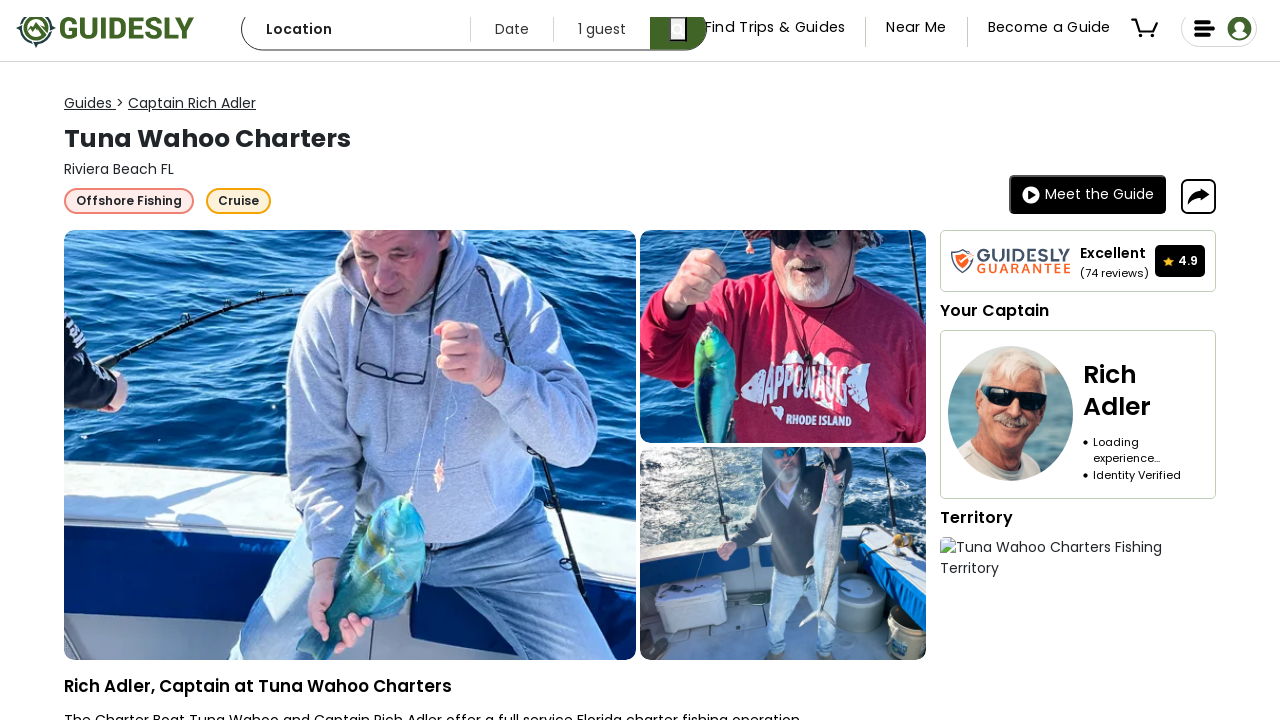

Waited 2 seconds for guide details page content to load
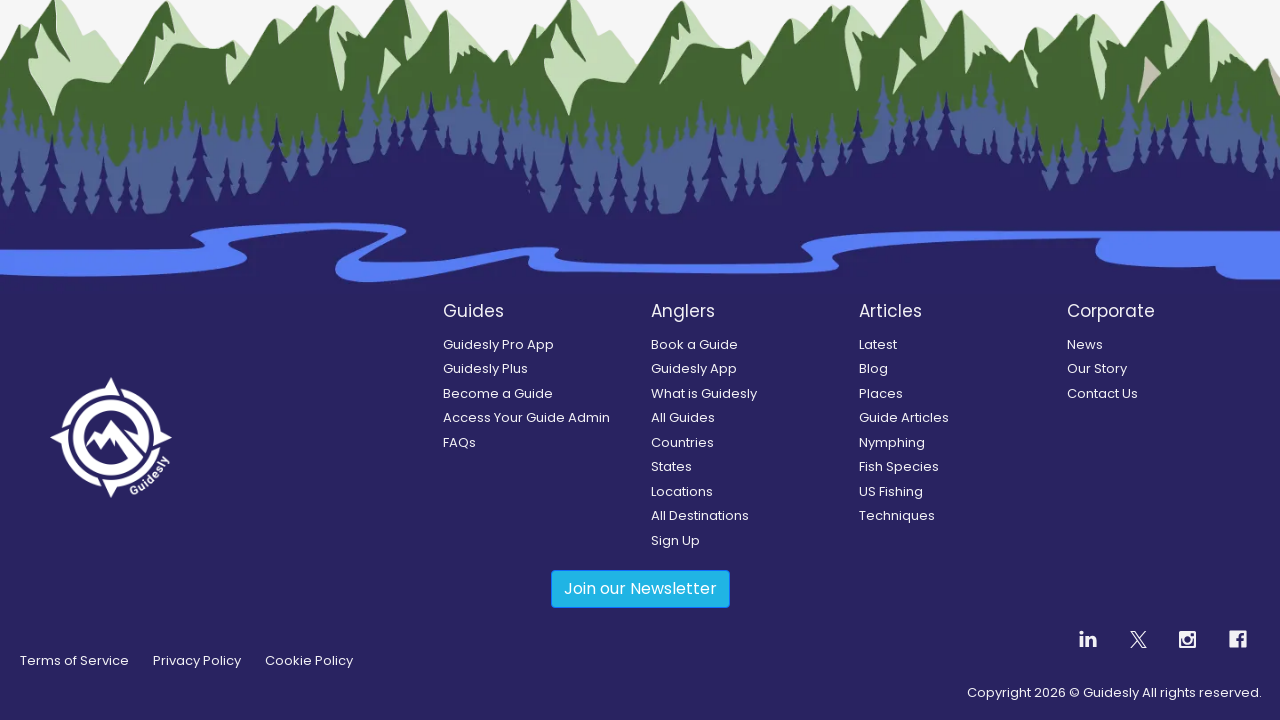

Scrolled back to top of guide details page
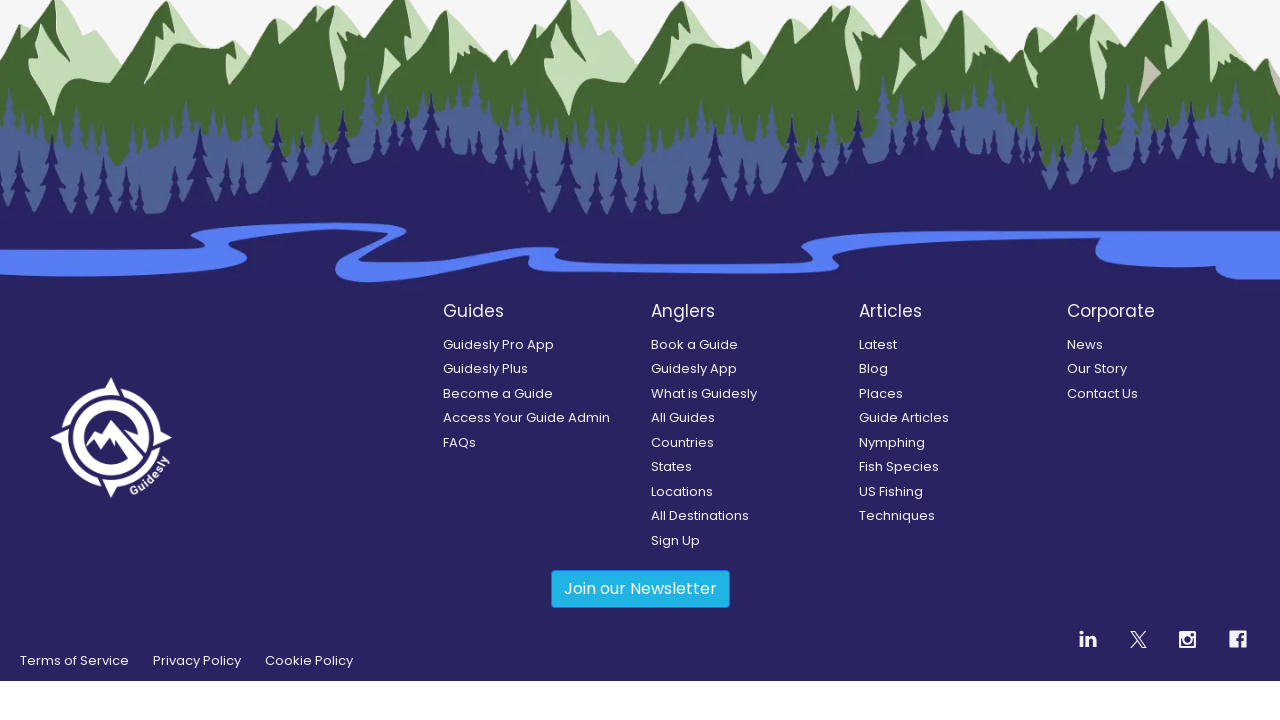

Waited 1 second for scroll to complete
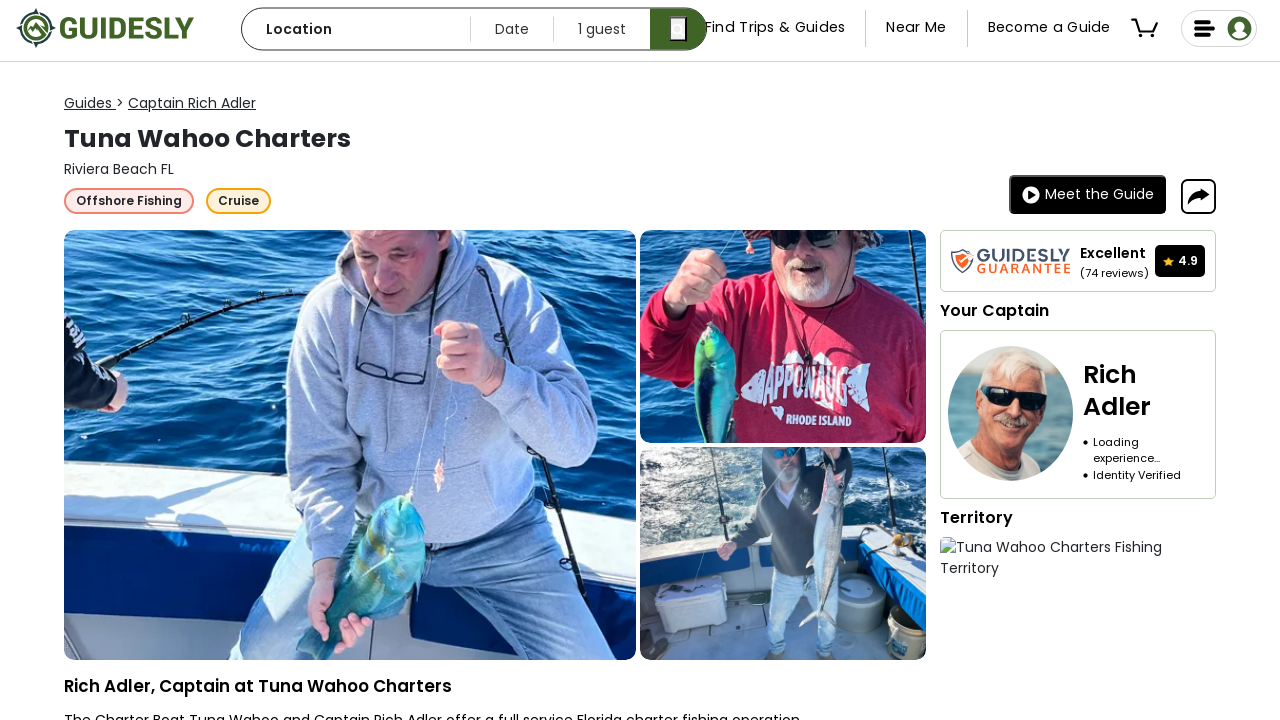

Navigated to search results page for Tambaram, Tamil Nadu
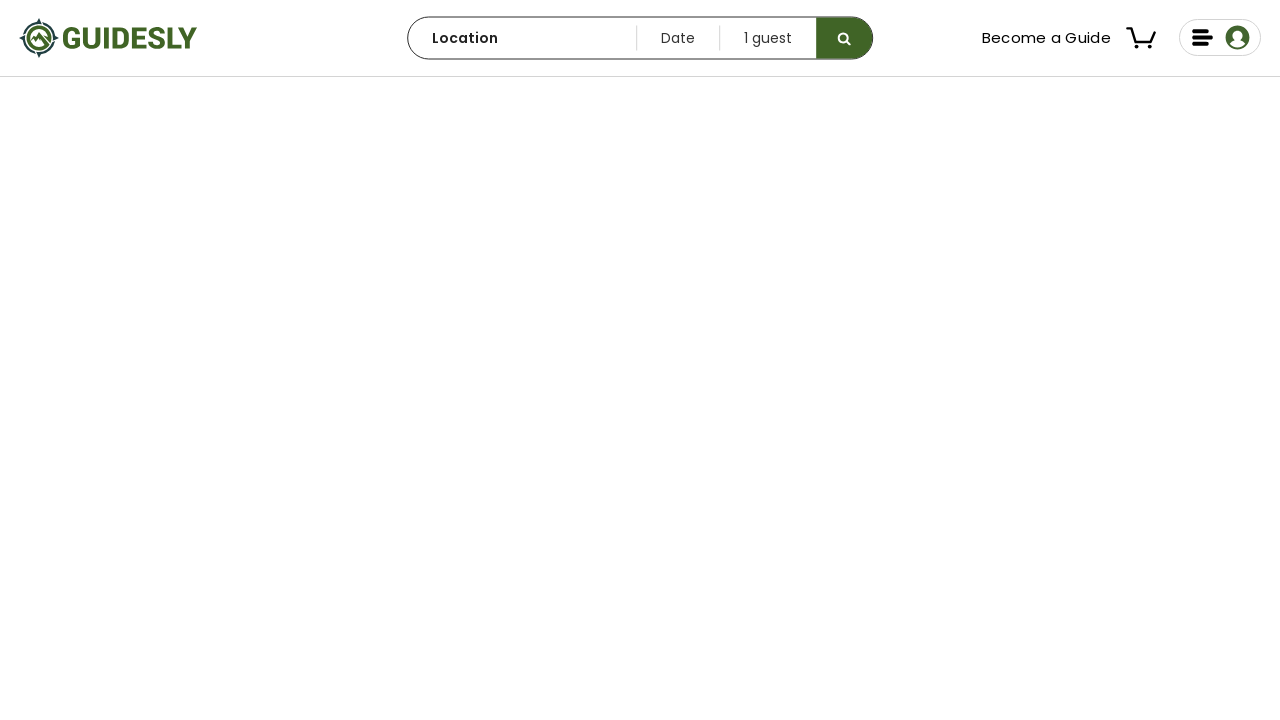

Scrolled to bottom of search results page to load all content
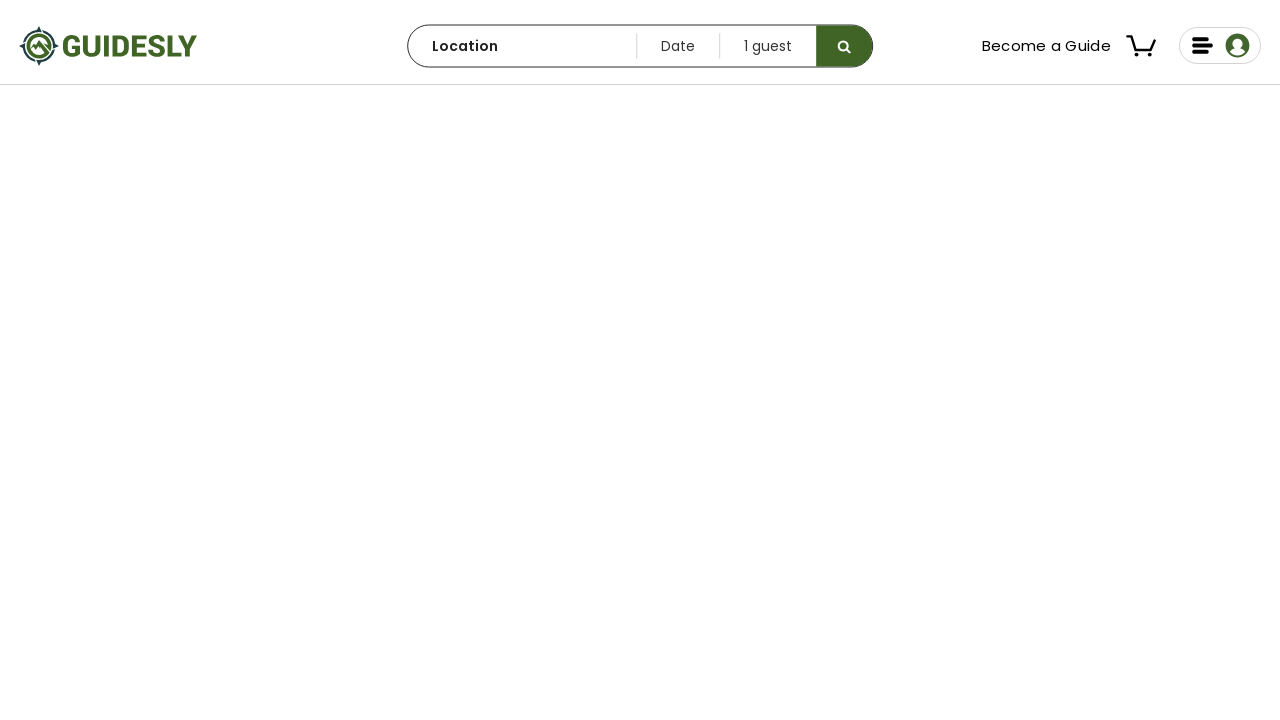

Waited 2 seconds for search results page content to load
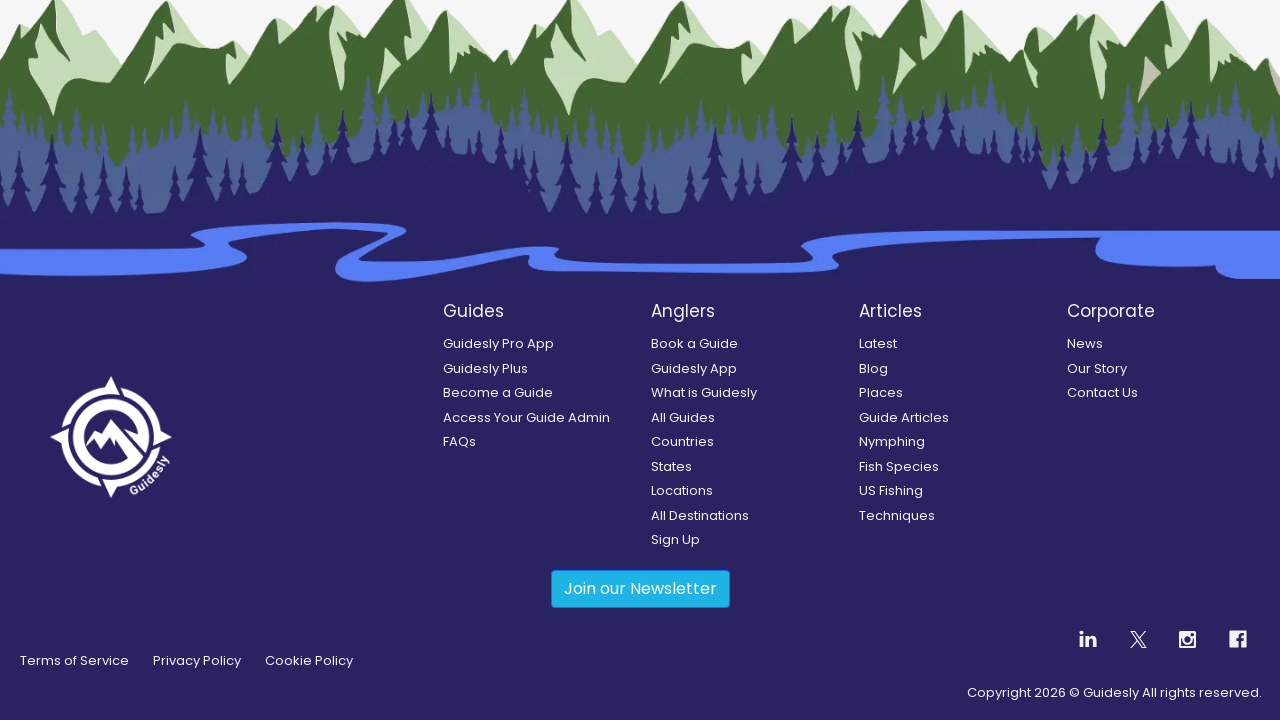

Scrolled back to top of search results page
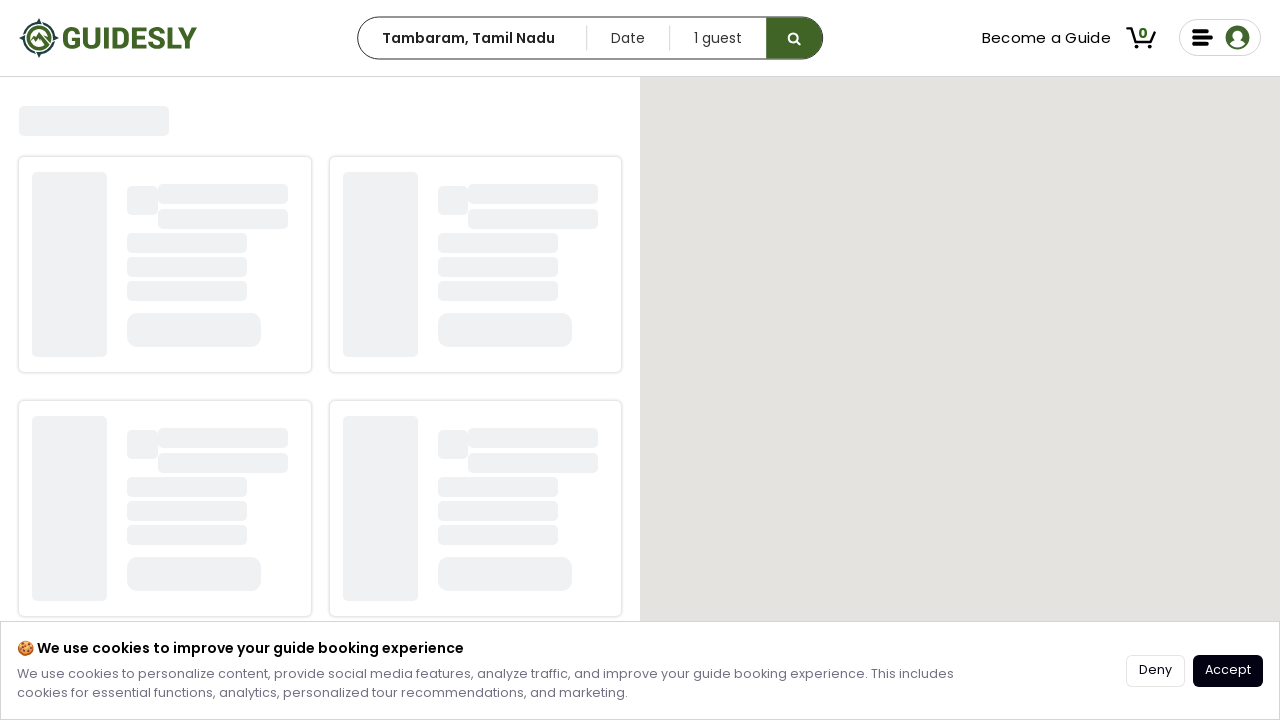

Waited 1 second for scroll to complete
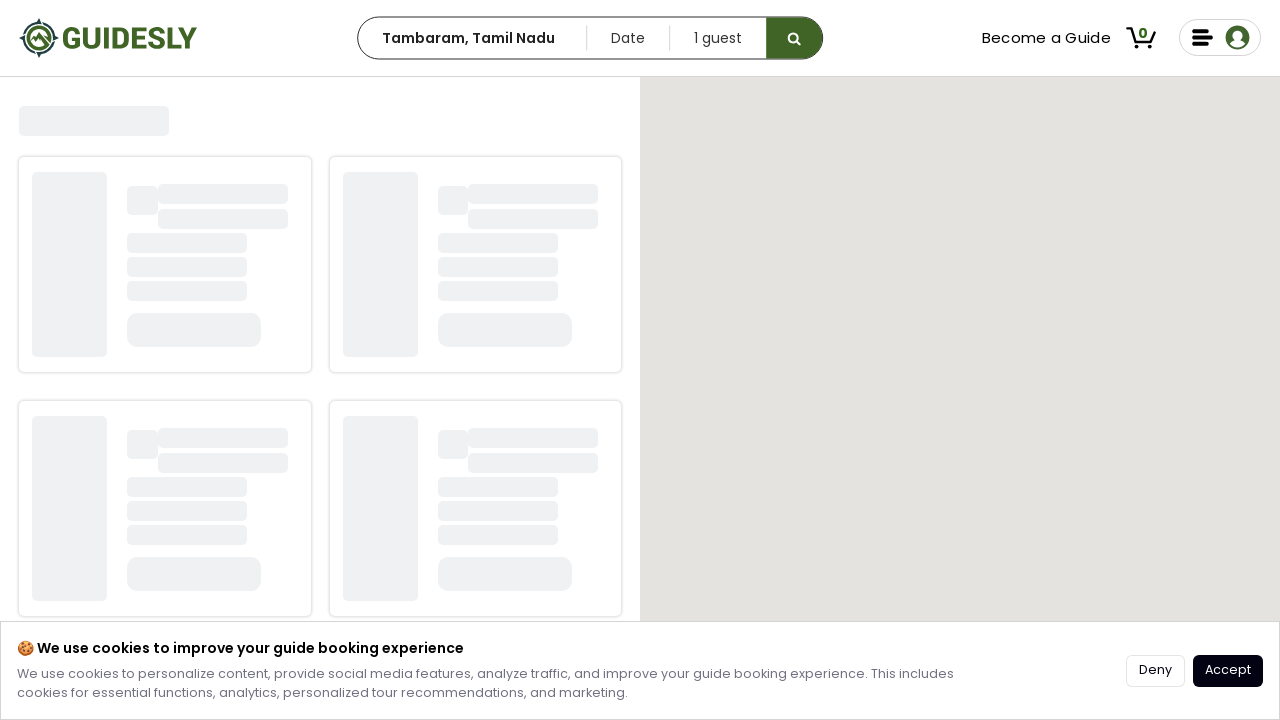

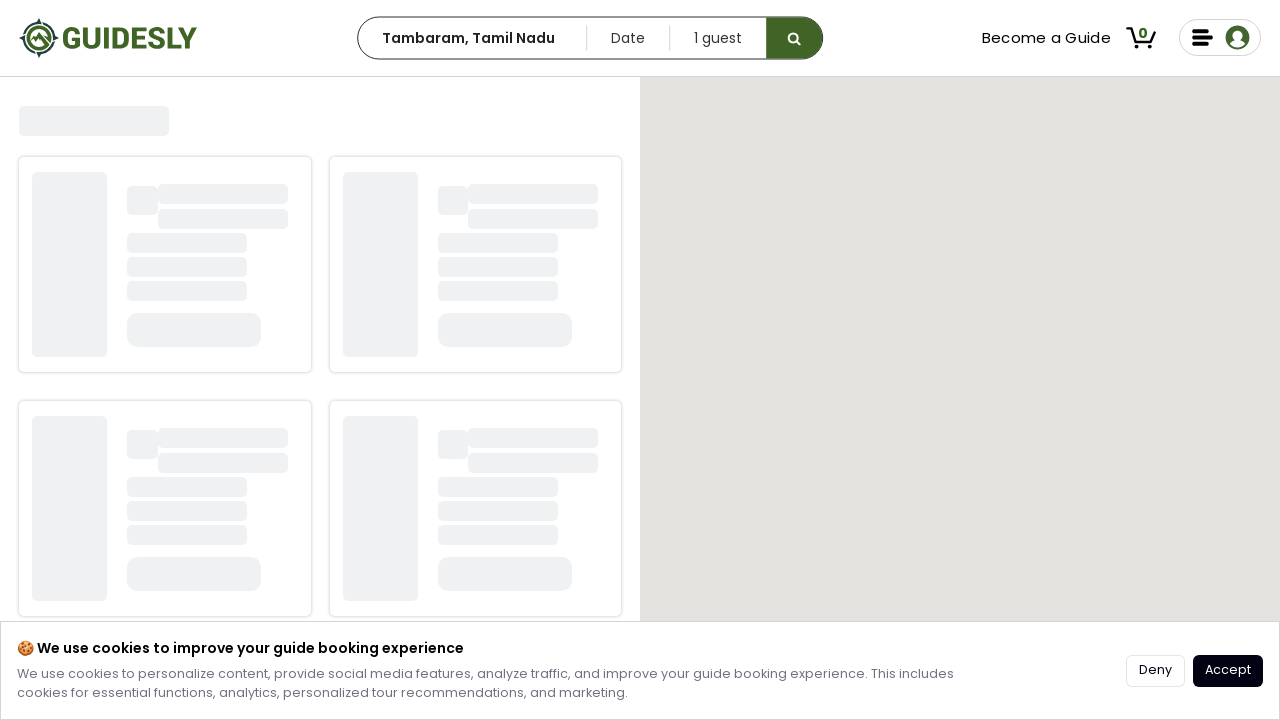